Navigates to example.com and highlights the h1 heading element by adding a red dashed outline and white background, then scrolls it into view.

Starting URL: https://example.com

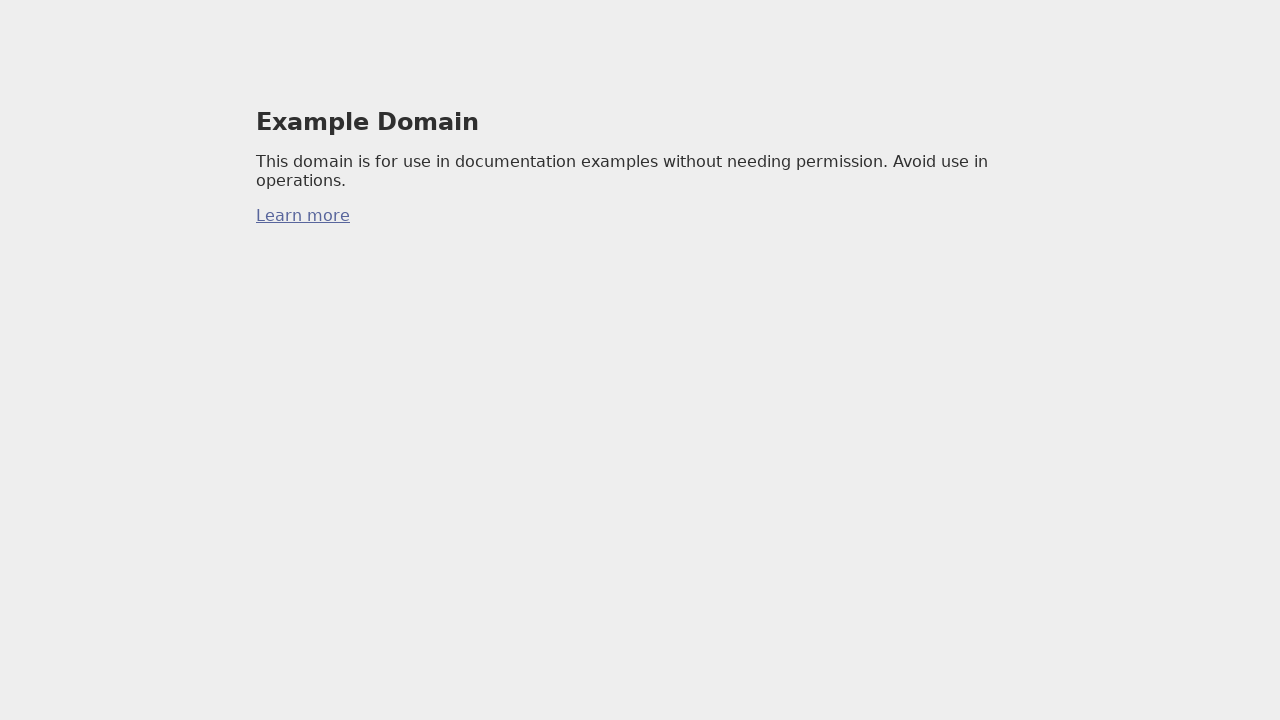

Navigated to https://example.com
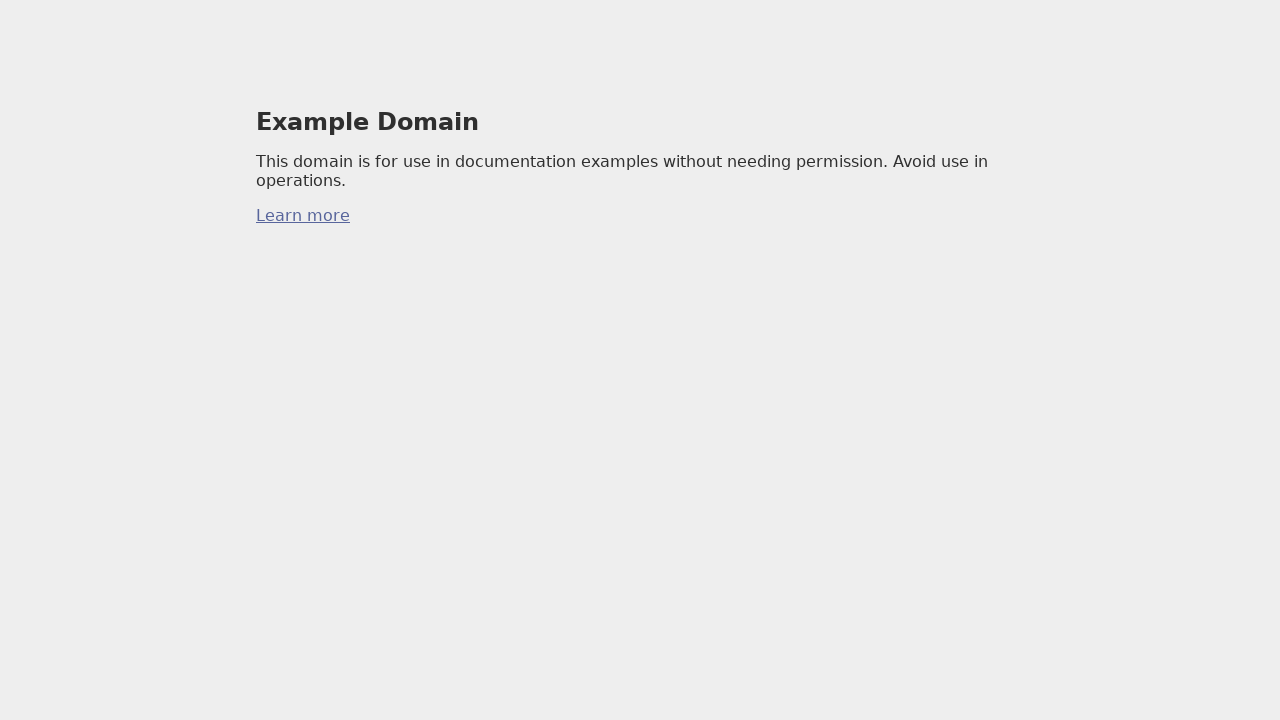

Located h1 element
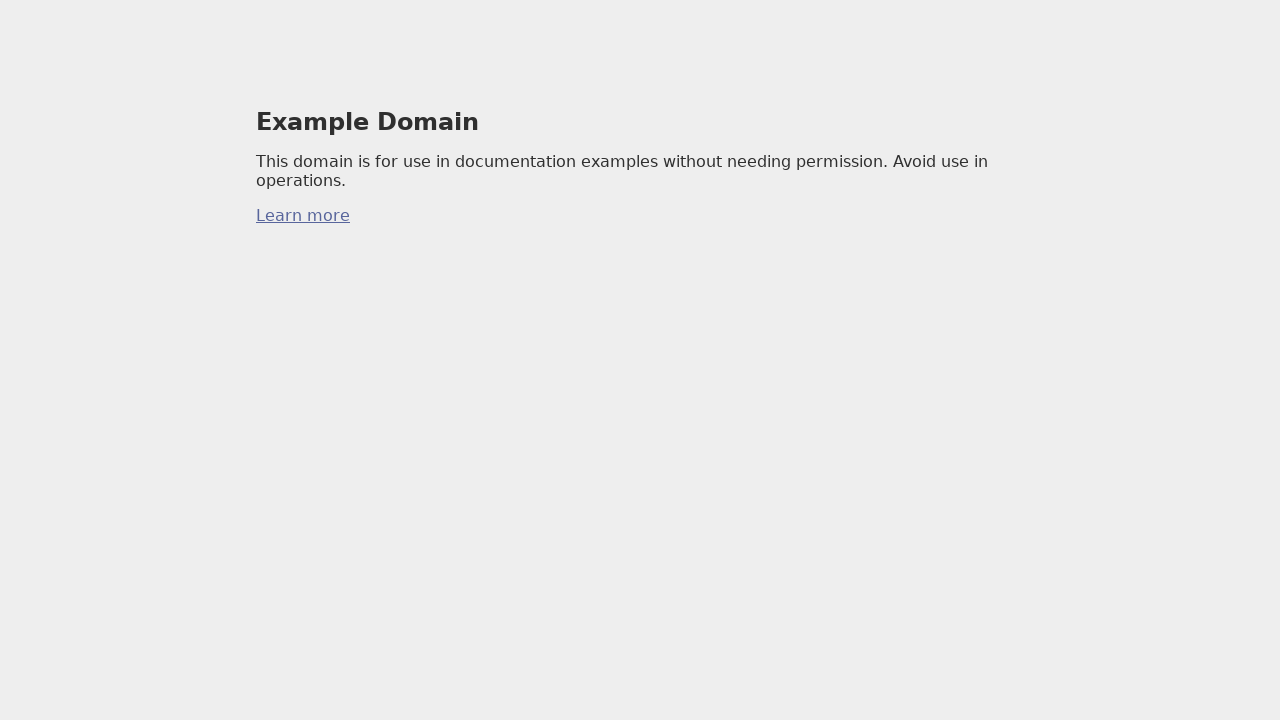

Retrieved h1 element handle
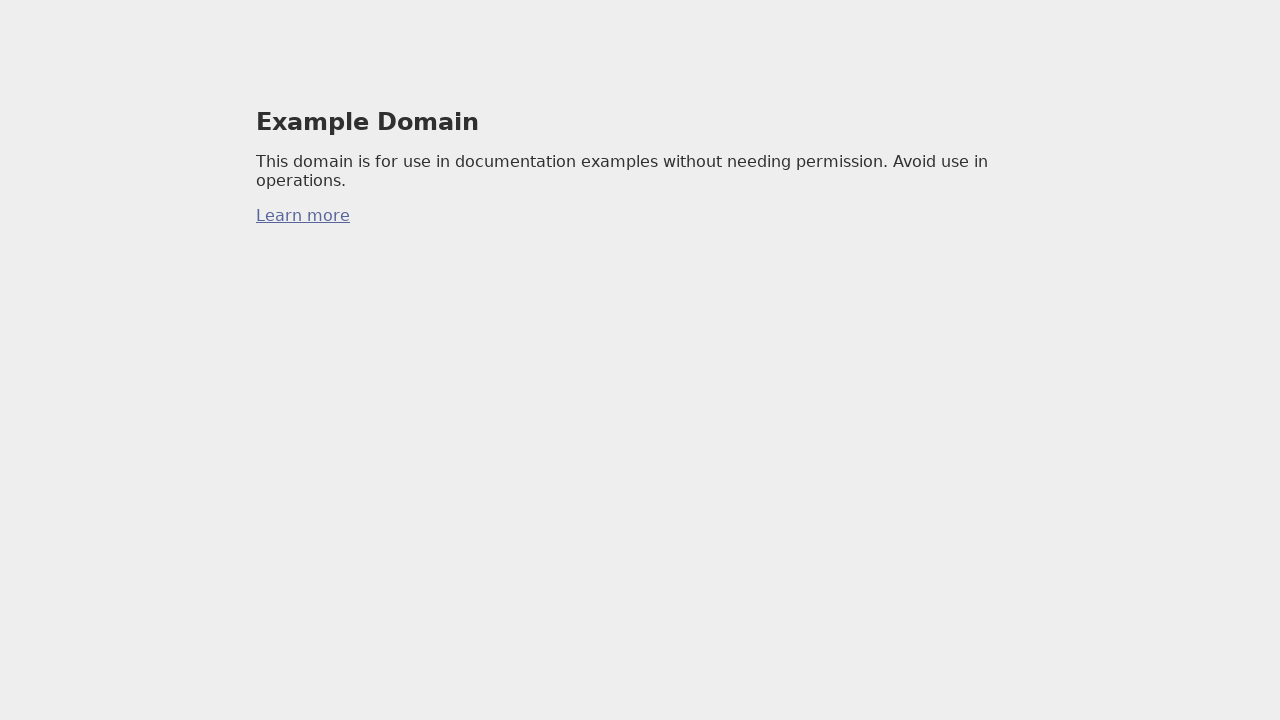

Applied red dashed outline and white background to h1, scrolled into view
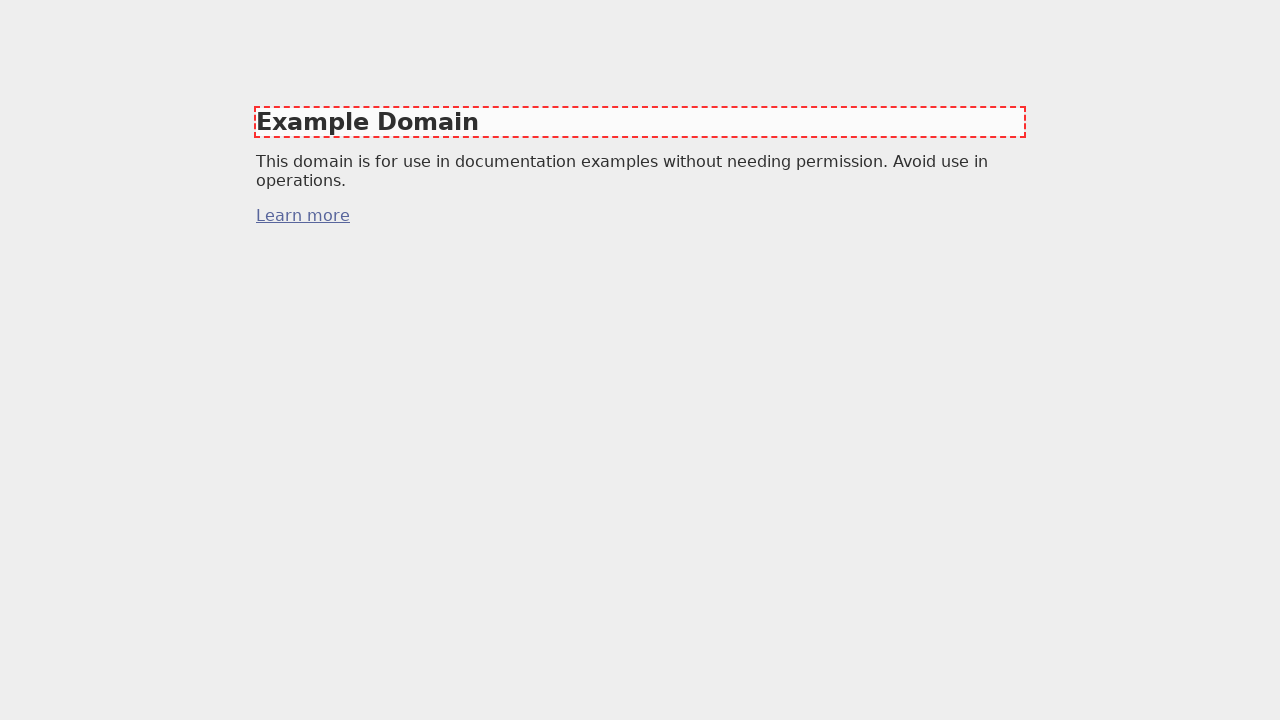

Waited 2 seconds to observe highlighting effect
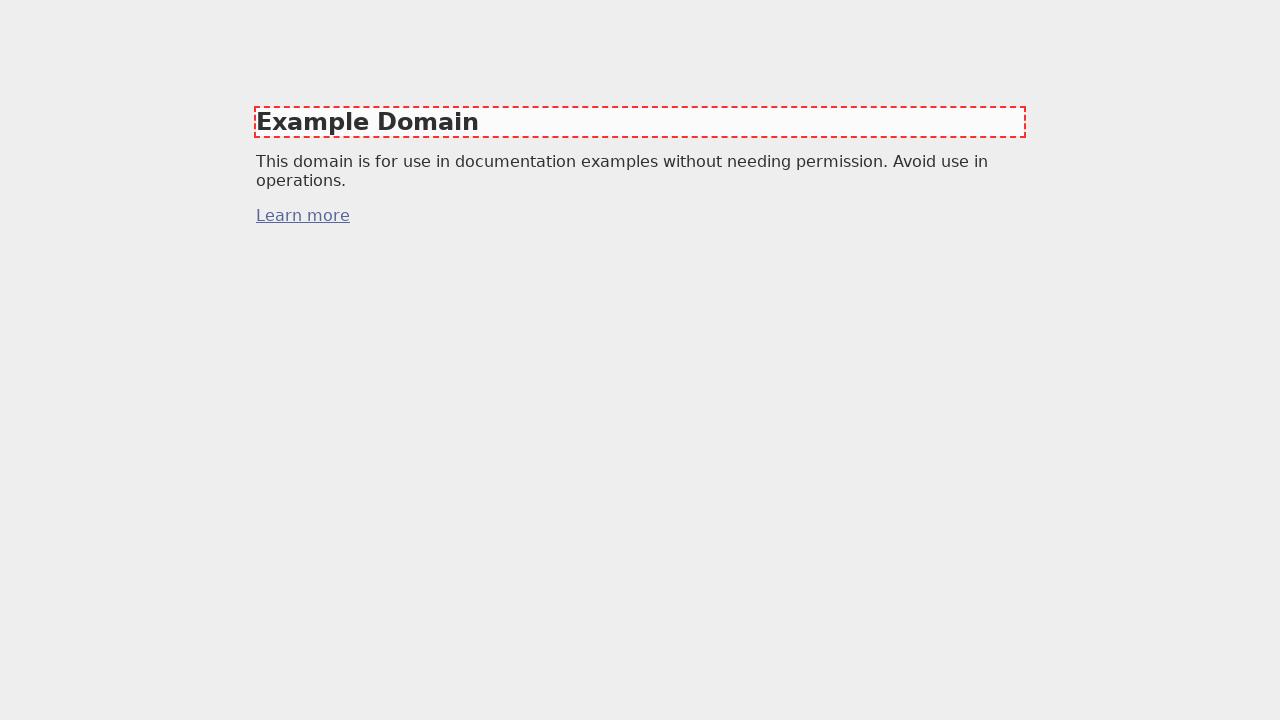

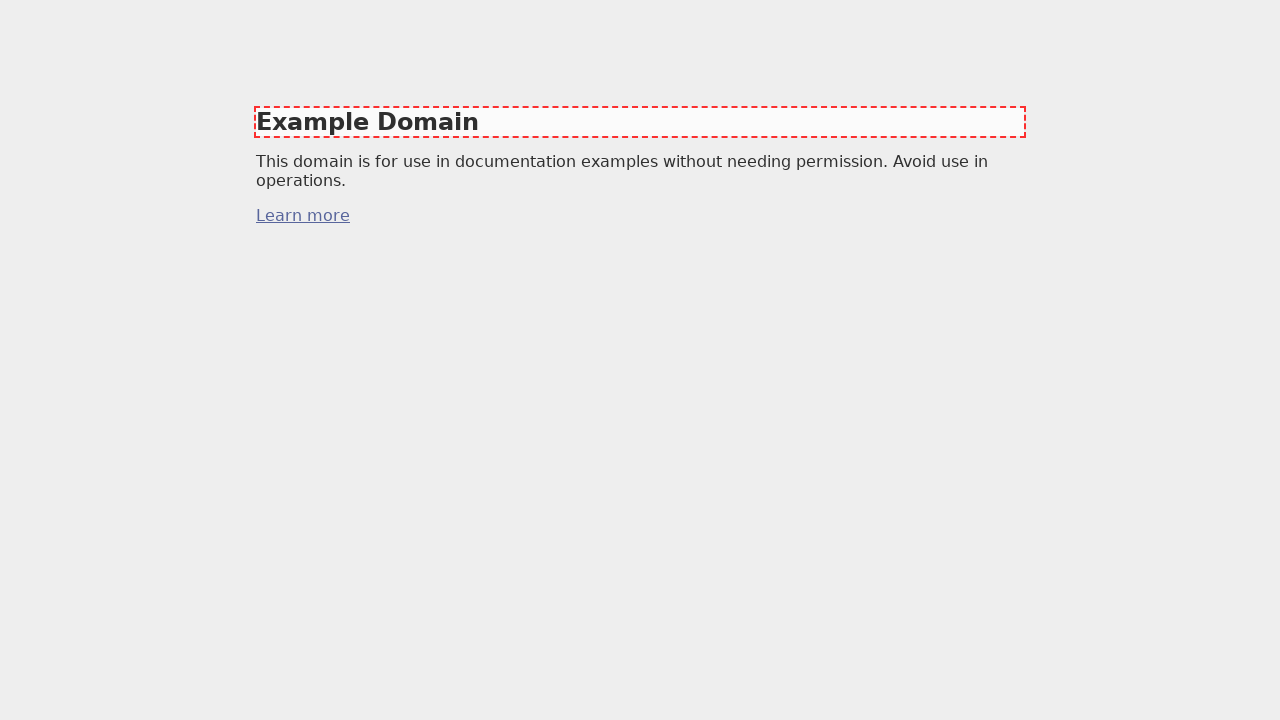